Tests email validation by entering an invalid email format and verifying the appropriate error messages appear

Starting URL: https://alada.vn/tai-khoan/dang-ky.html

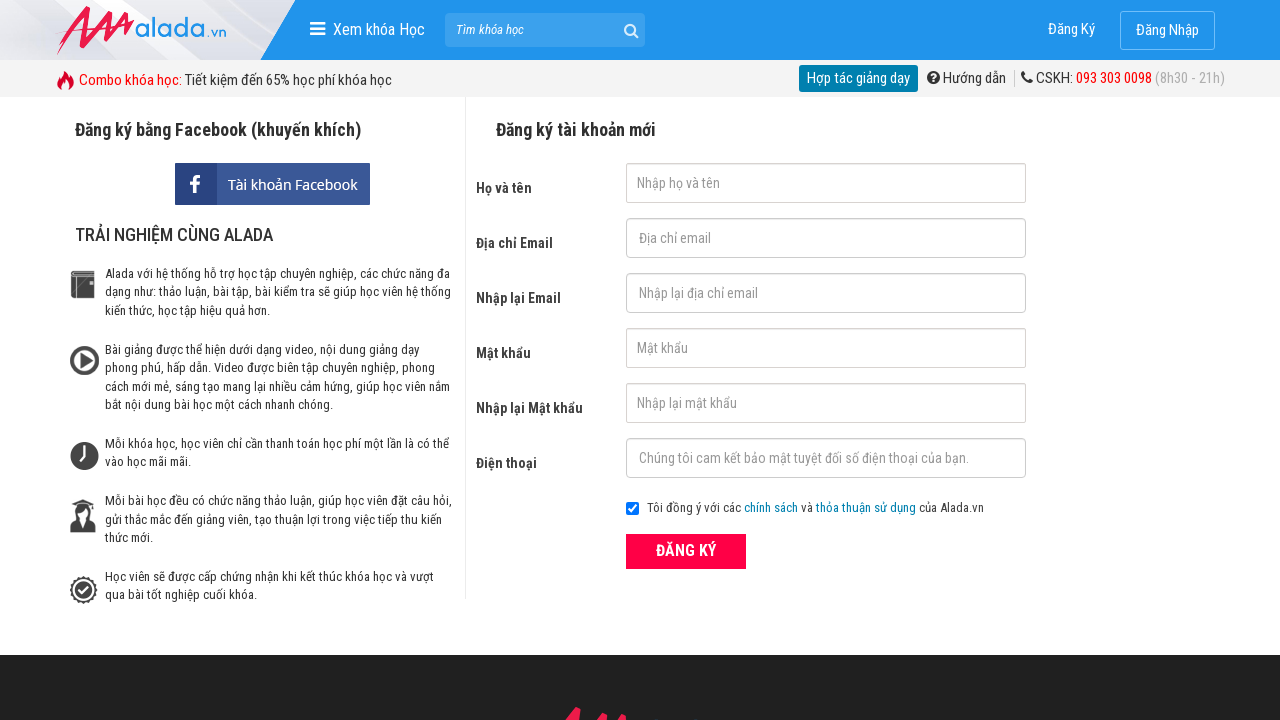

Filled first name field with 'John Kennedy' on #txtFirstname
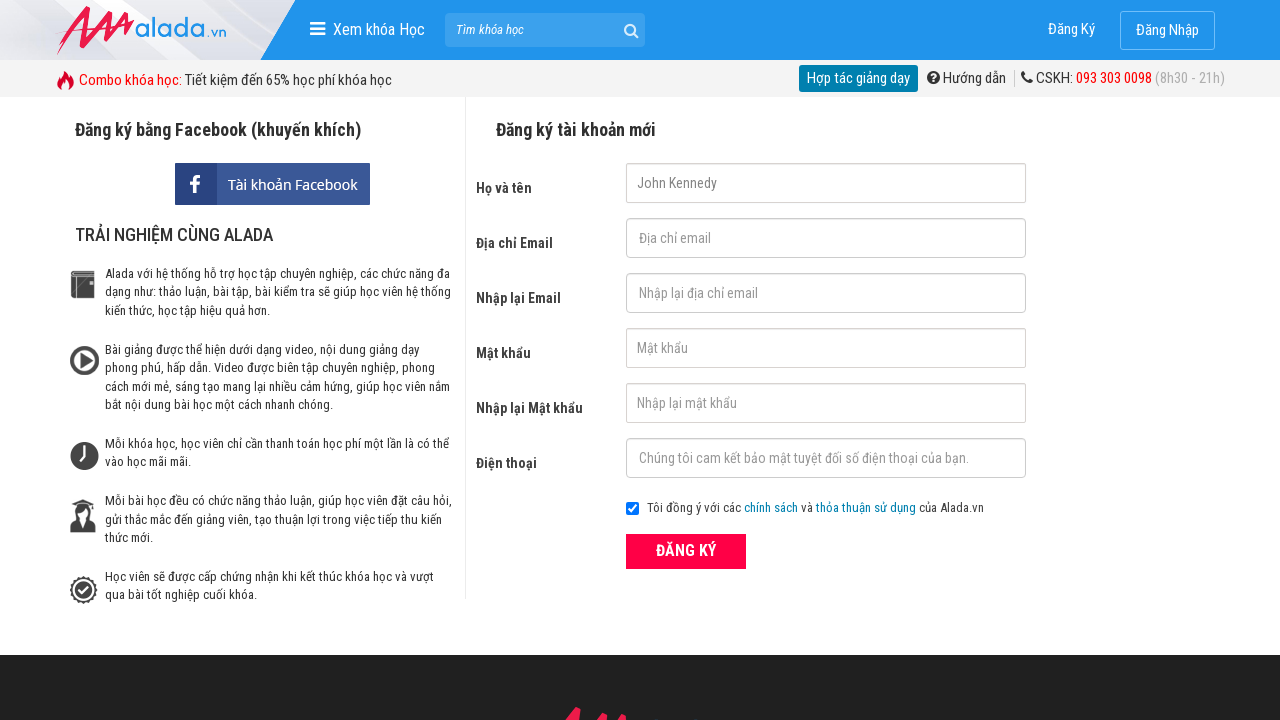

Filled email field with invalid format '123@456@789' on #txtEmail
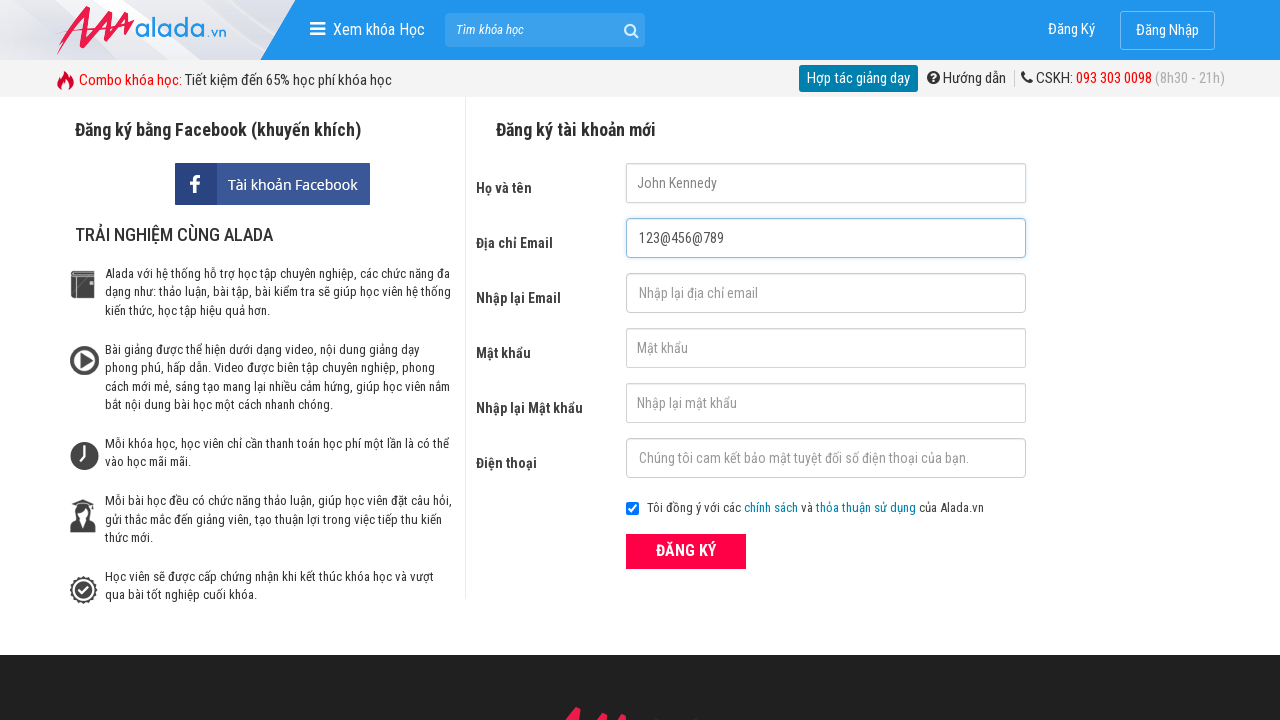

Filled confirm email field with invalid format '123@456@789' on #txtCEmail
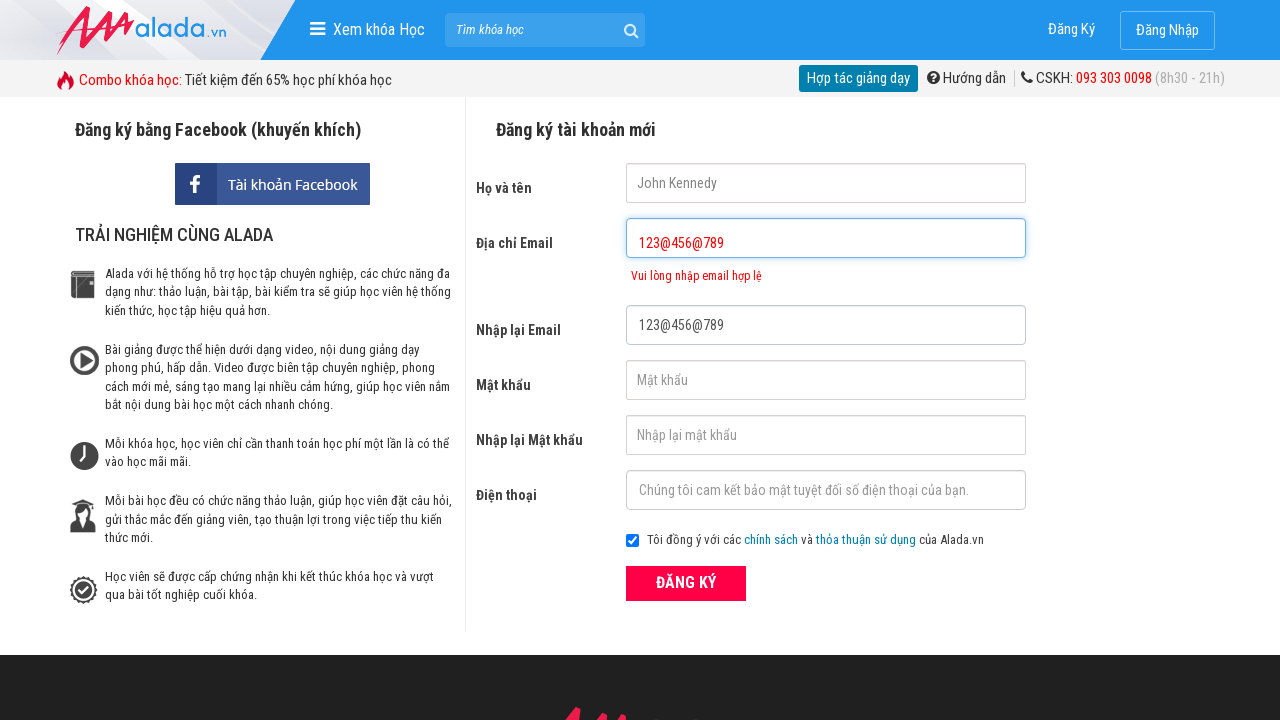

Filled password field with '123456789' on #txtPassword
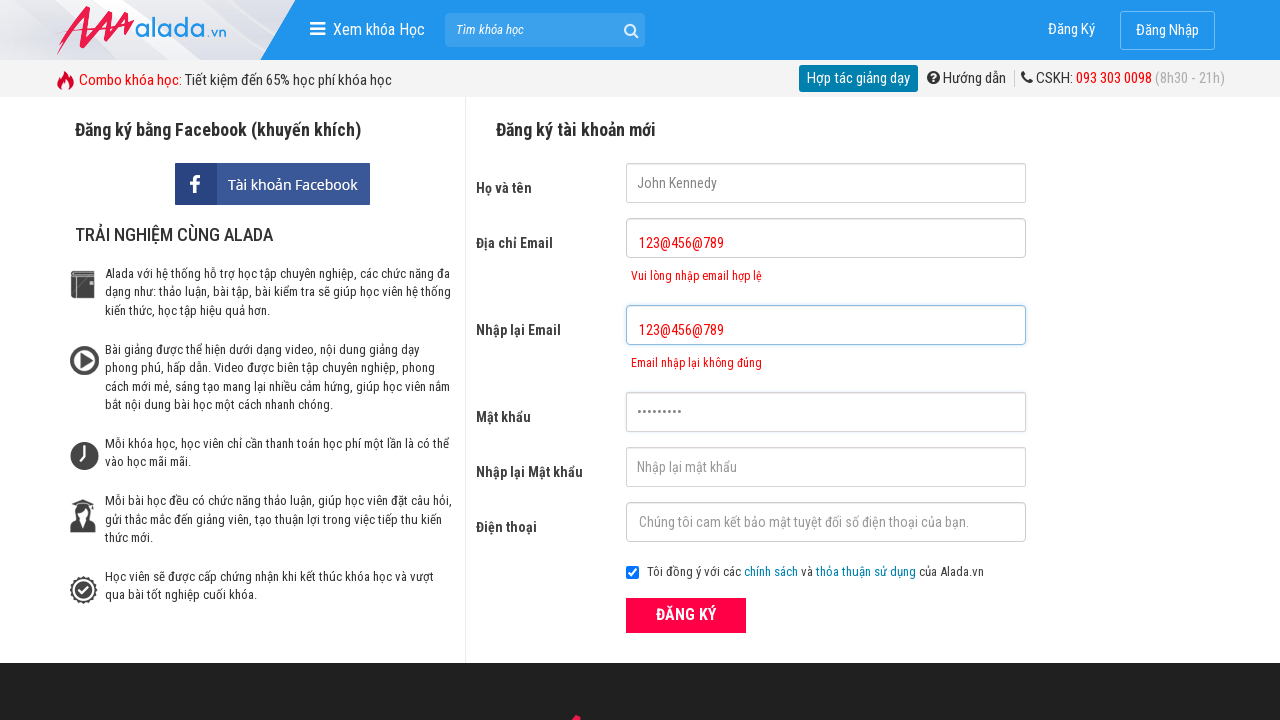

Filled confirm password field with '123456789' on #txtCPassword
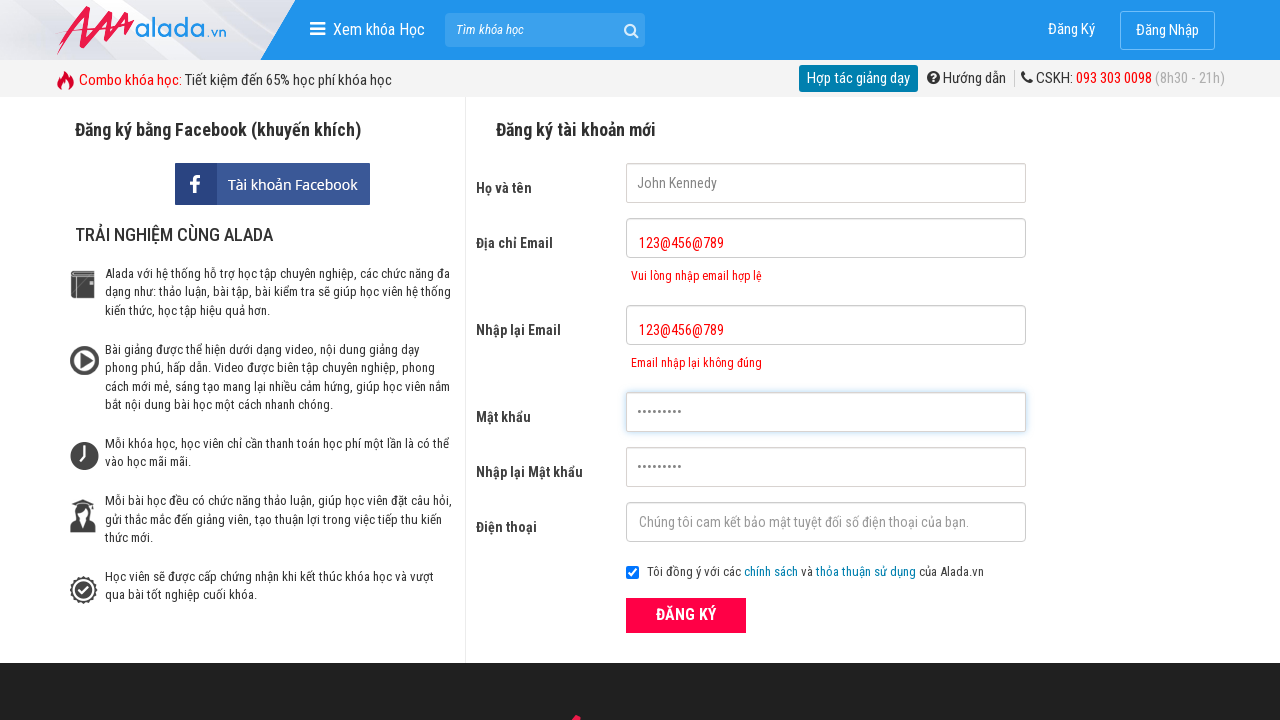

Filled phone field with '0123456789' on #txtPhone
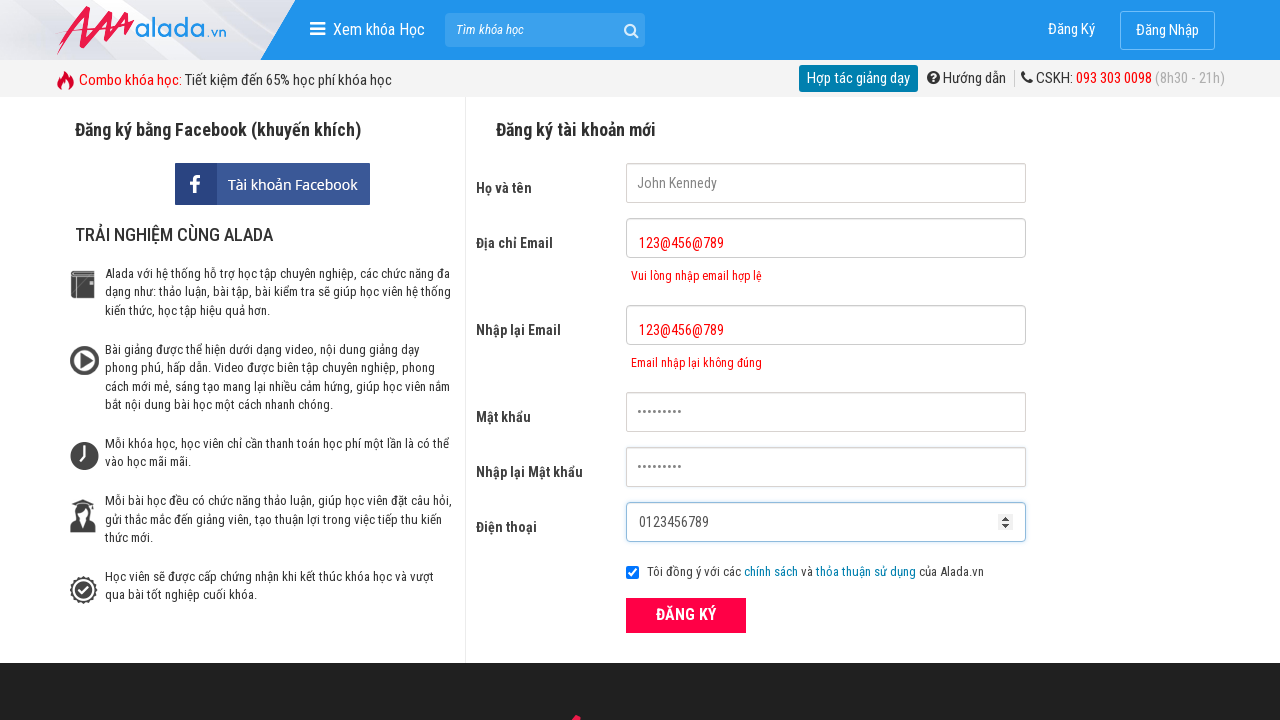

Clicked registration button to submit form at (686, 615) on xpath=//button[@class='btn_pink_sm fs16']
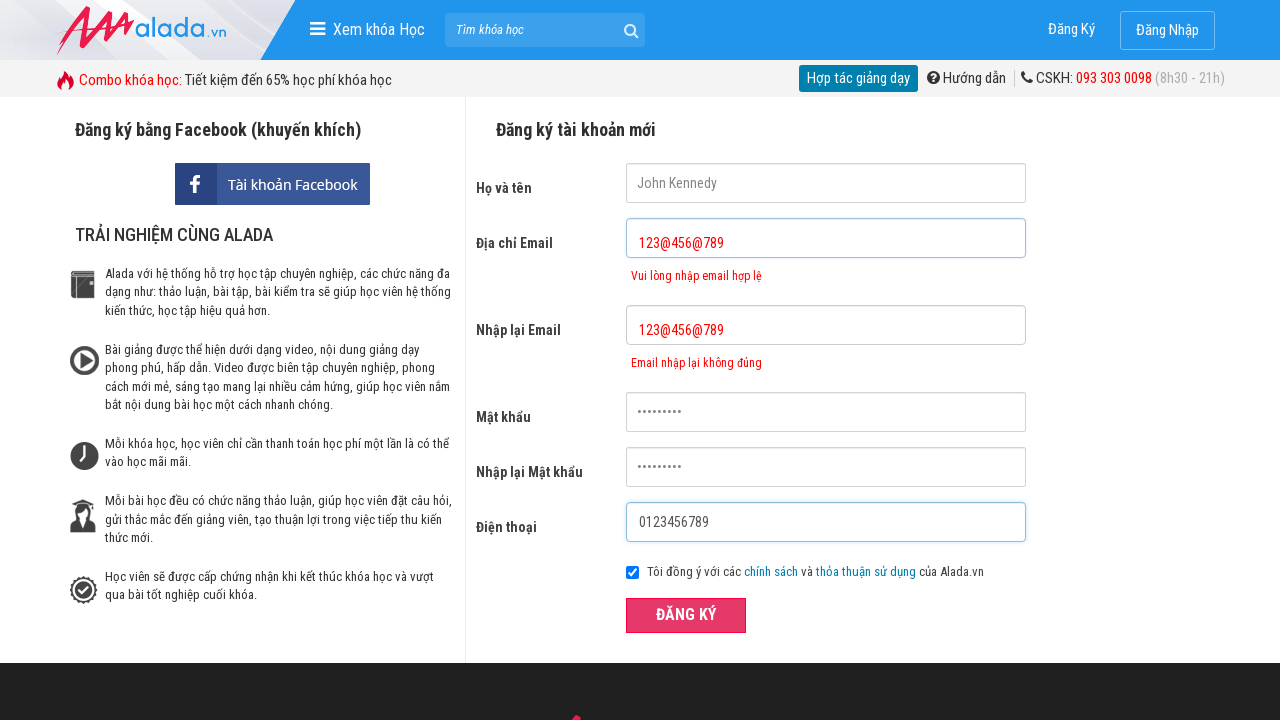

Email validation error message appeared
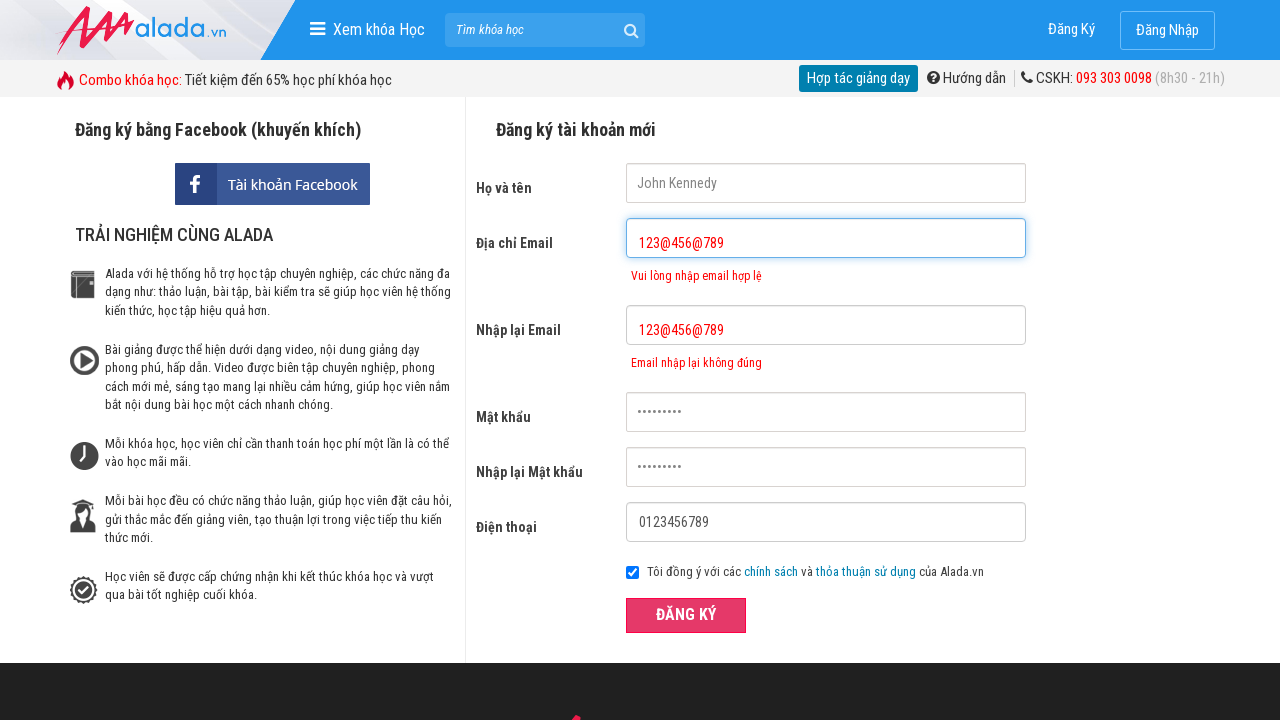

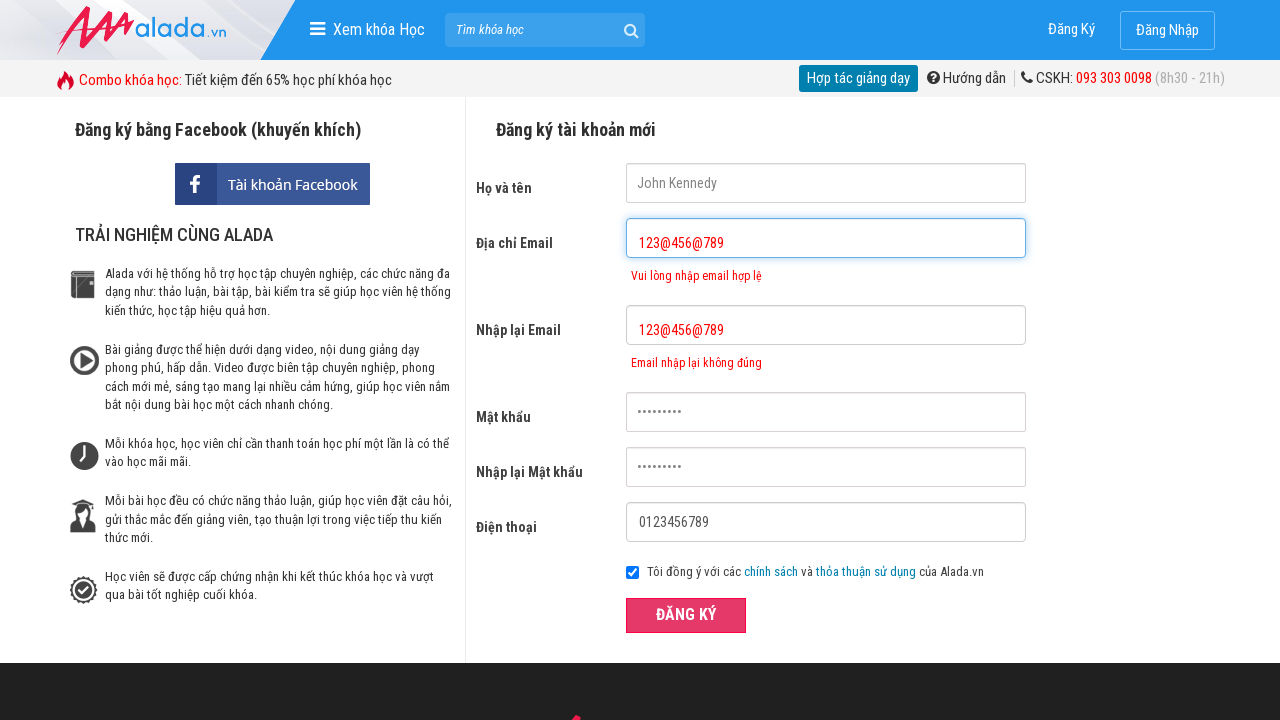